Tests the Pokedex website by waiting for Pokémon sprites to load, clicking on a Pokémon to view its details, verifying the detail panel appears, then scrolling through the Pokémon list.

Starting URL: https://pokedex.org/#/

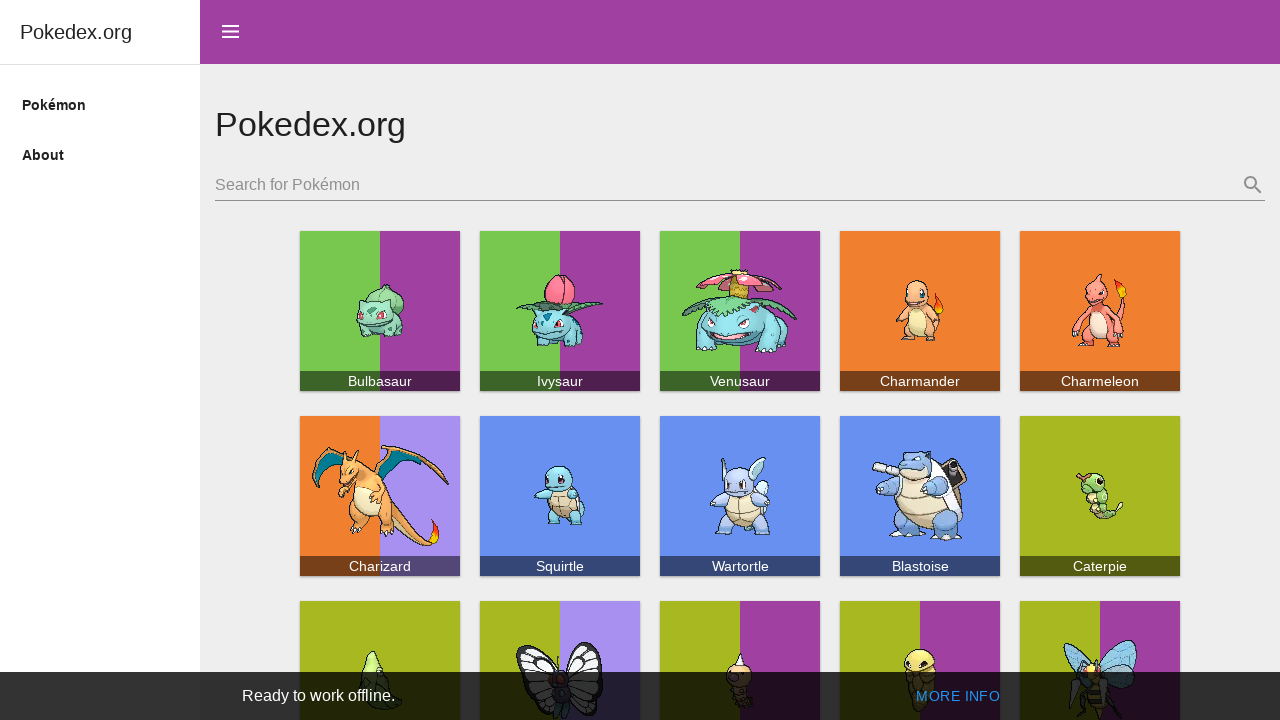

Waited for Pokémon sprites to load
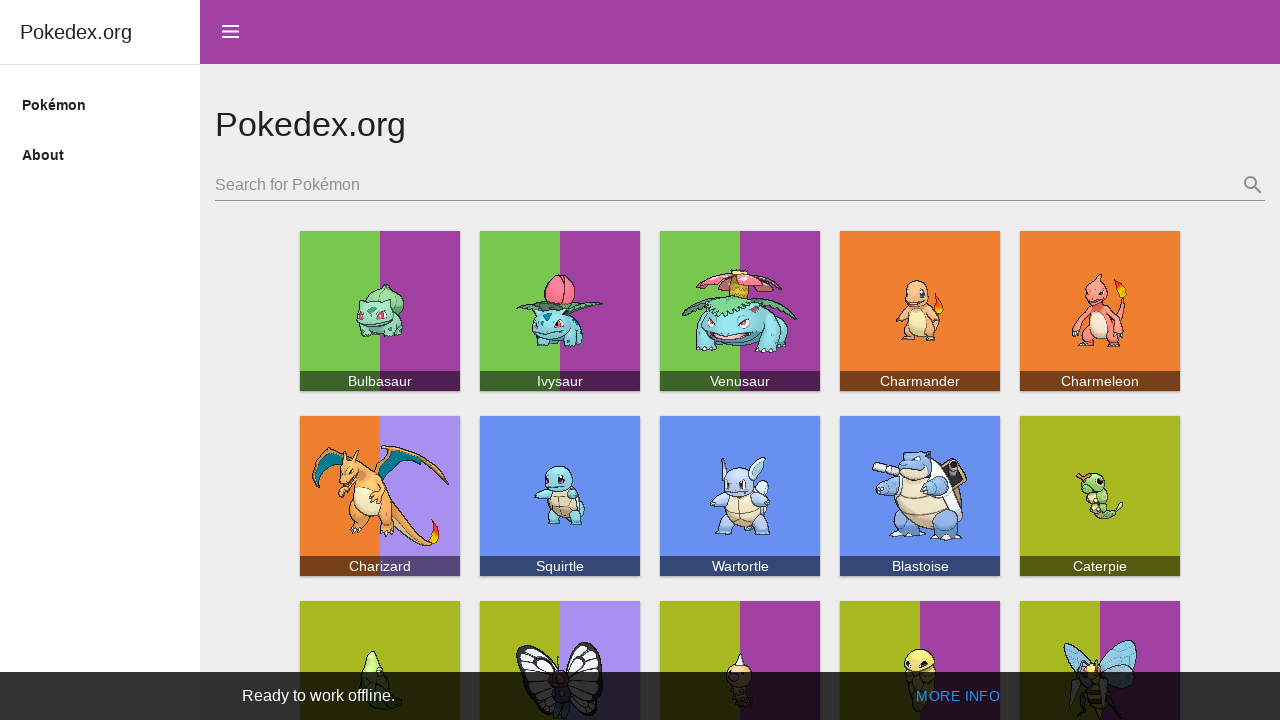

Clicked on the first Pokémon in the list at (380, 311) on #monsters-list button.monster-sprite >> nth=0
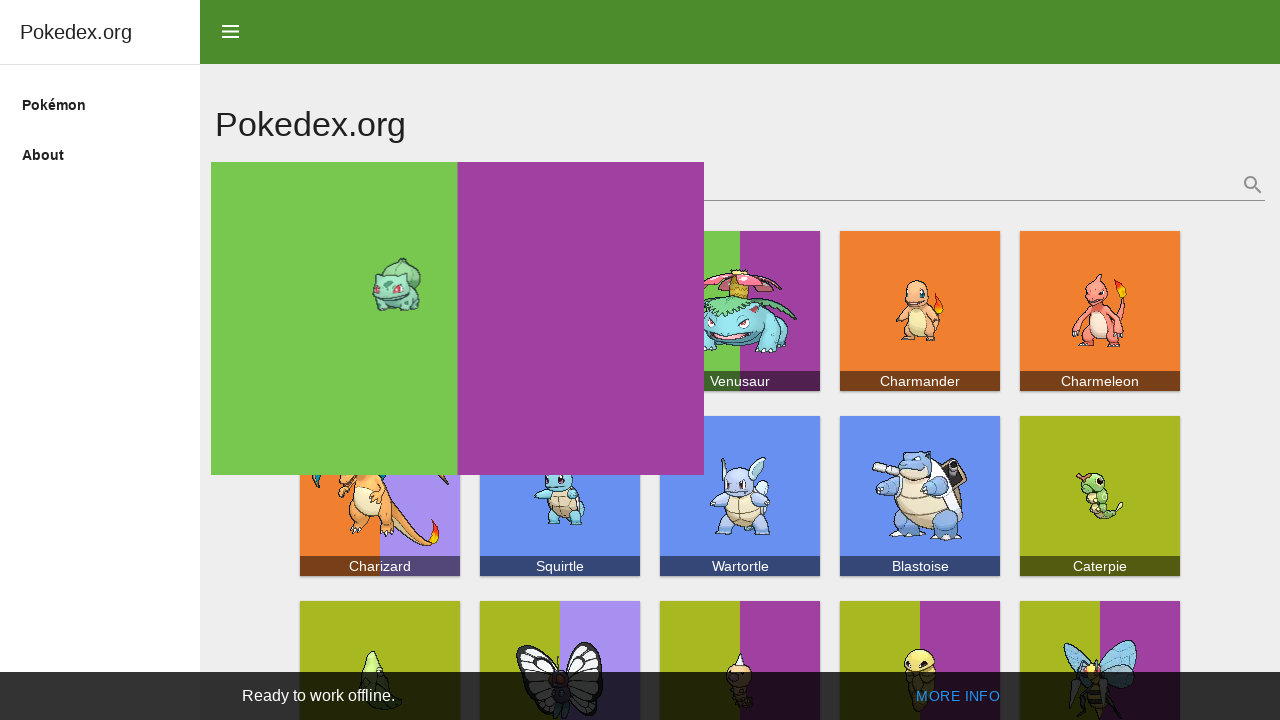

Detail panel appeared
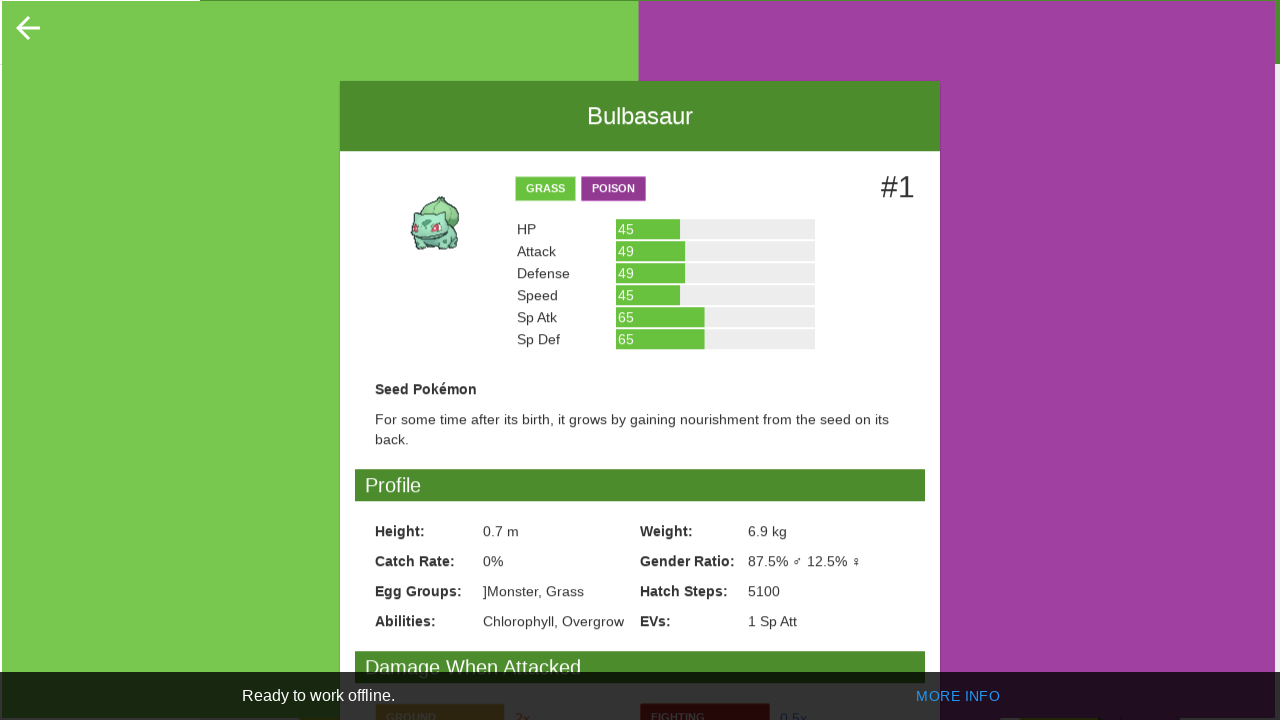

Detail panel header loaded
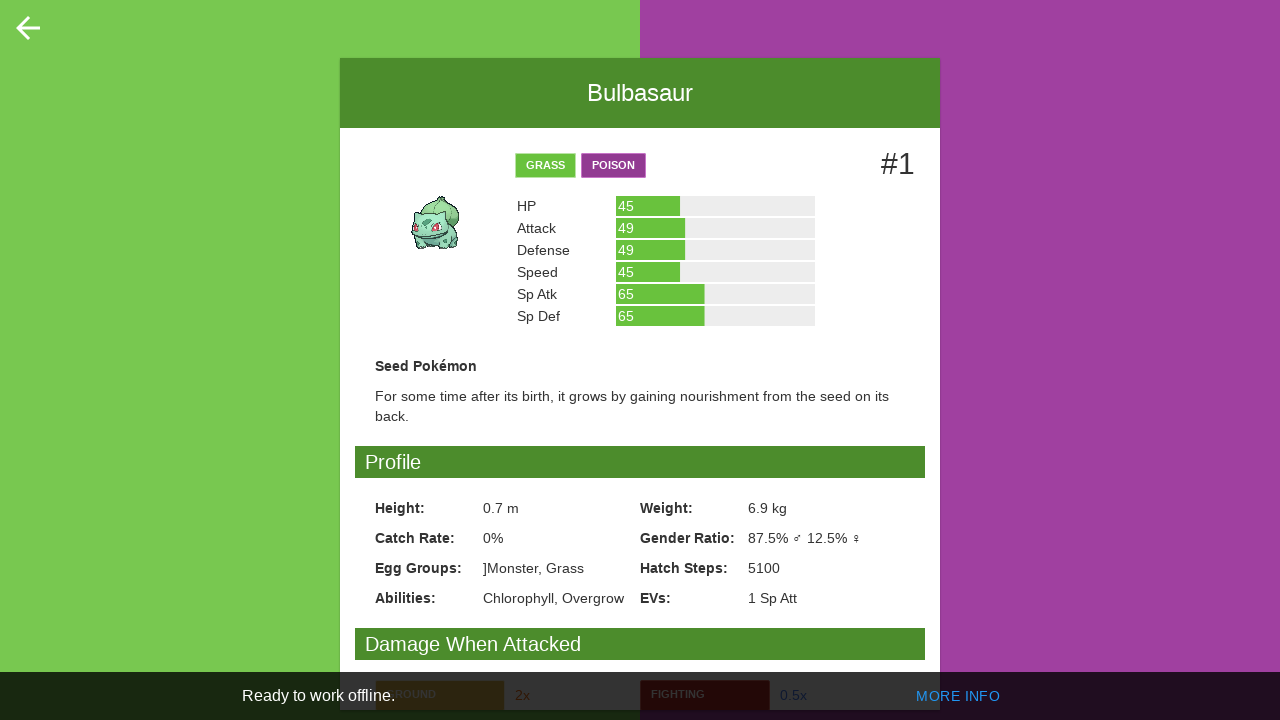

Pokémon species information loaded
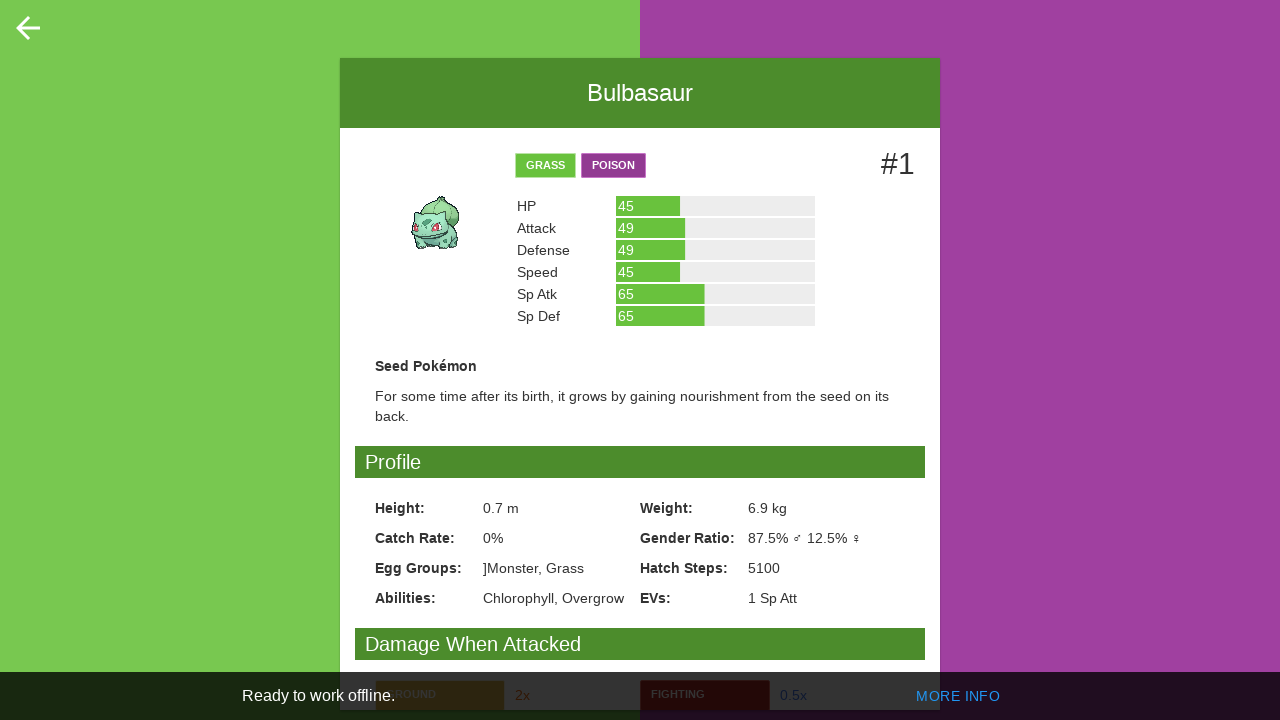

Navigated back to Pokedex main page
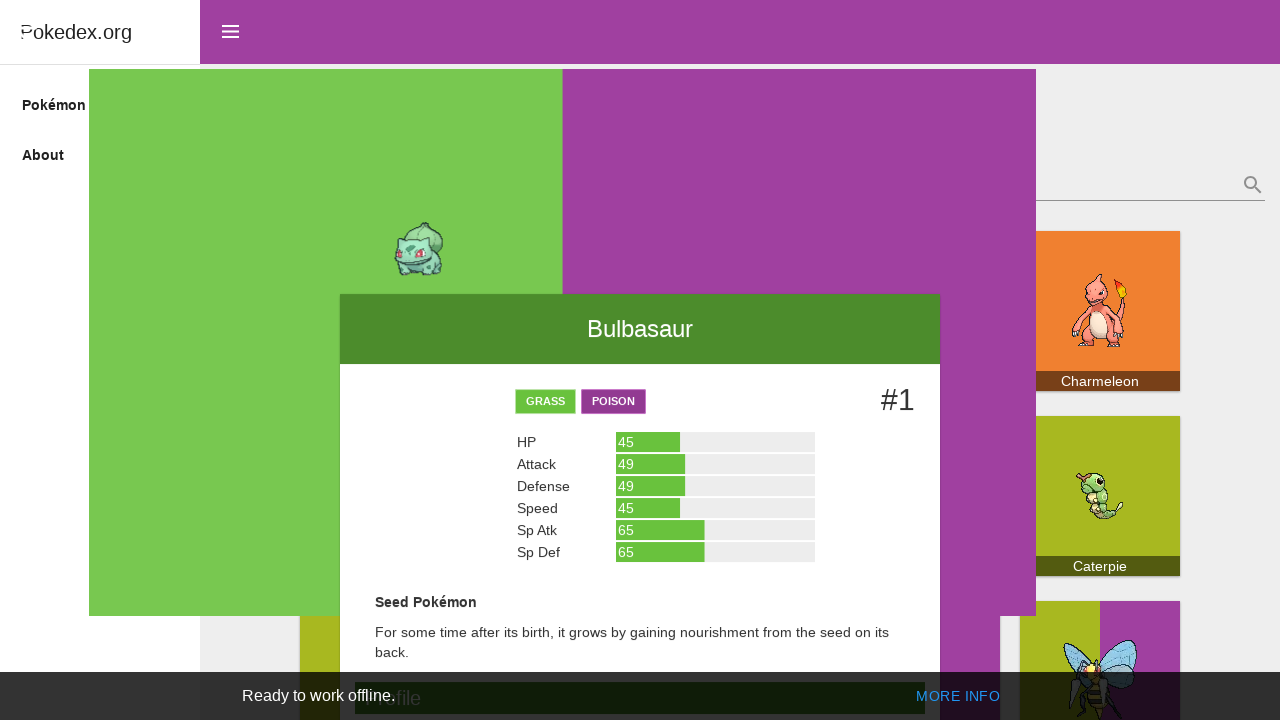

Pokémon sprites reloaded after navigation
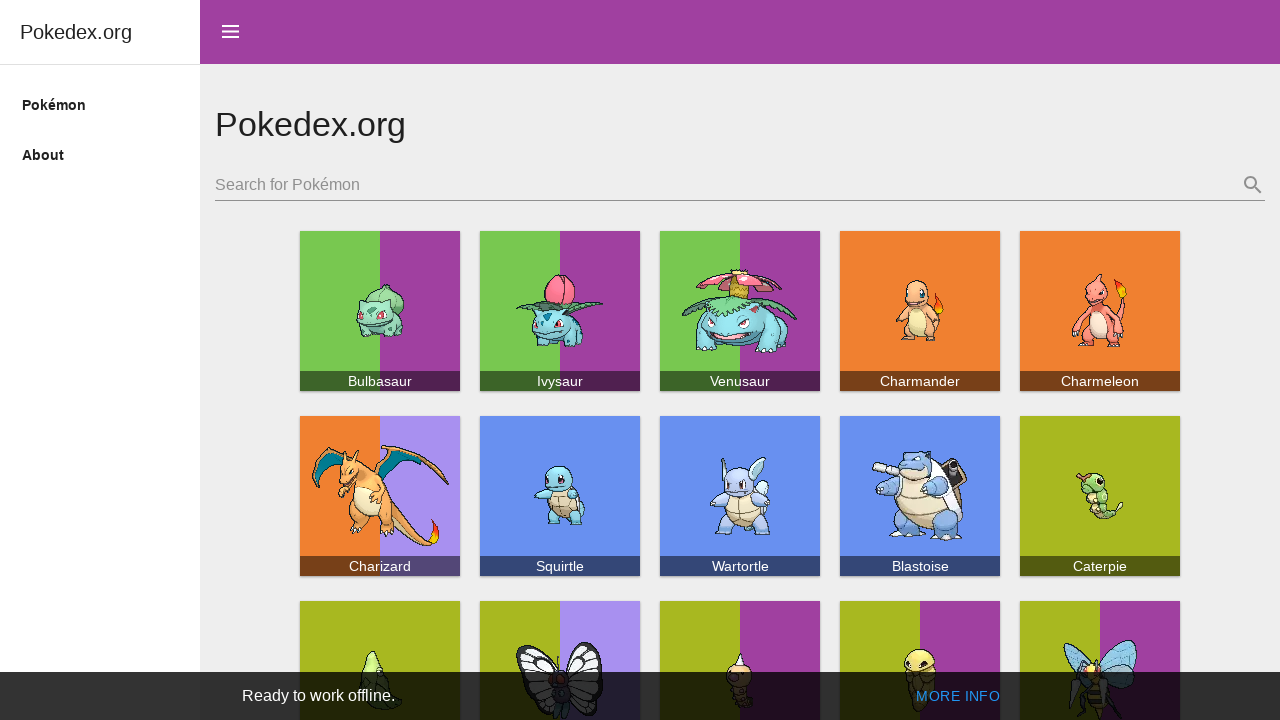

Scrolled down 500px in the Pokémon list
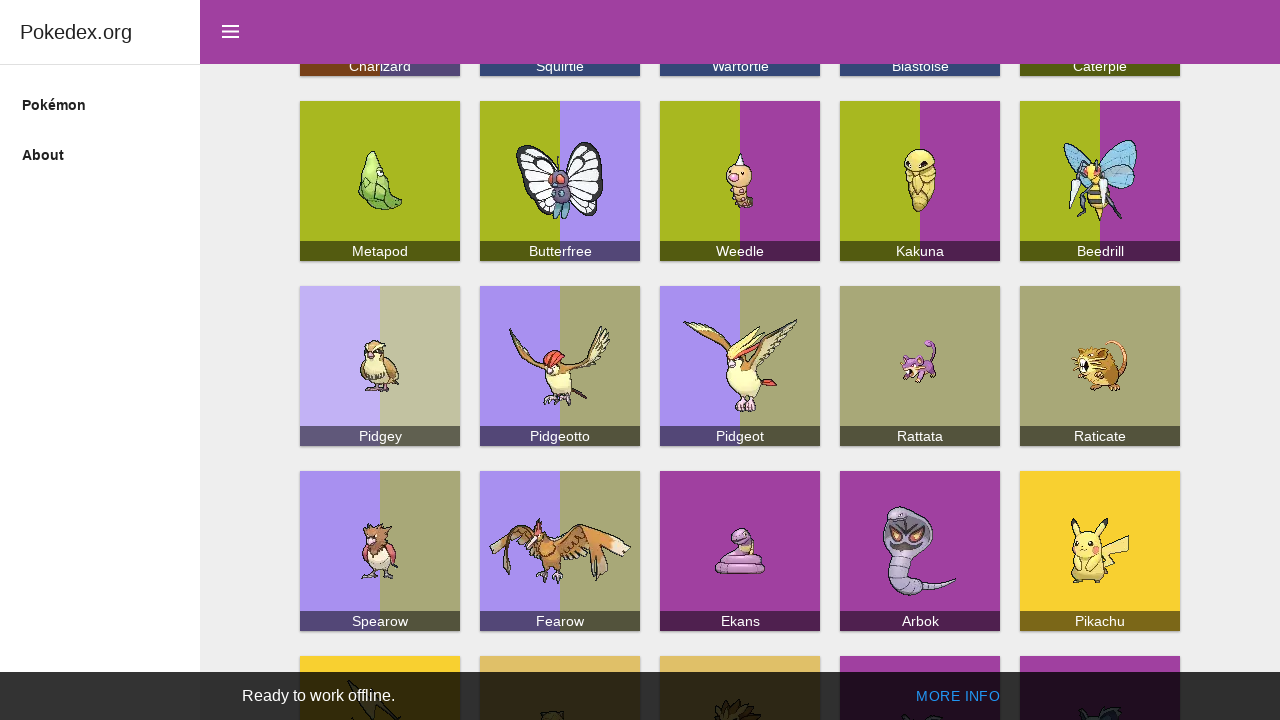

Waited for content to load after scrolling
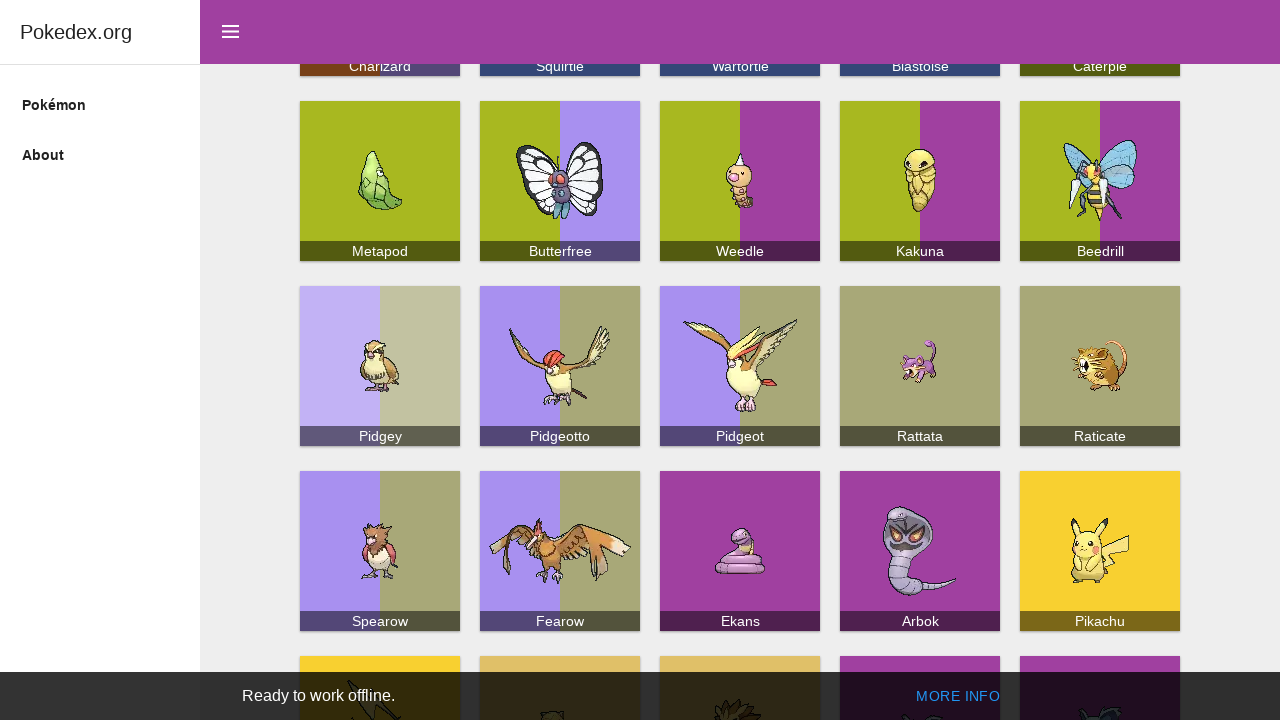

Clicked on the third Pokémon in the list at (740, 311) on #monsters-list button.monster-sprite >> nth=2
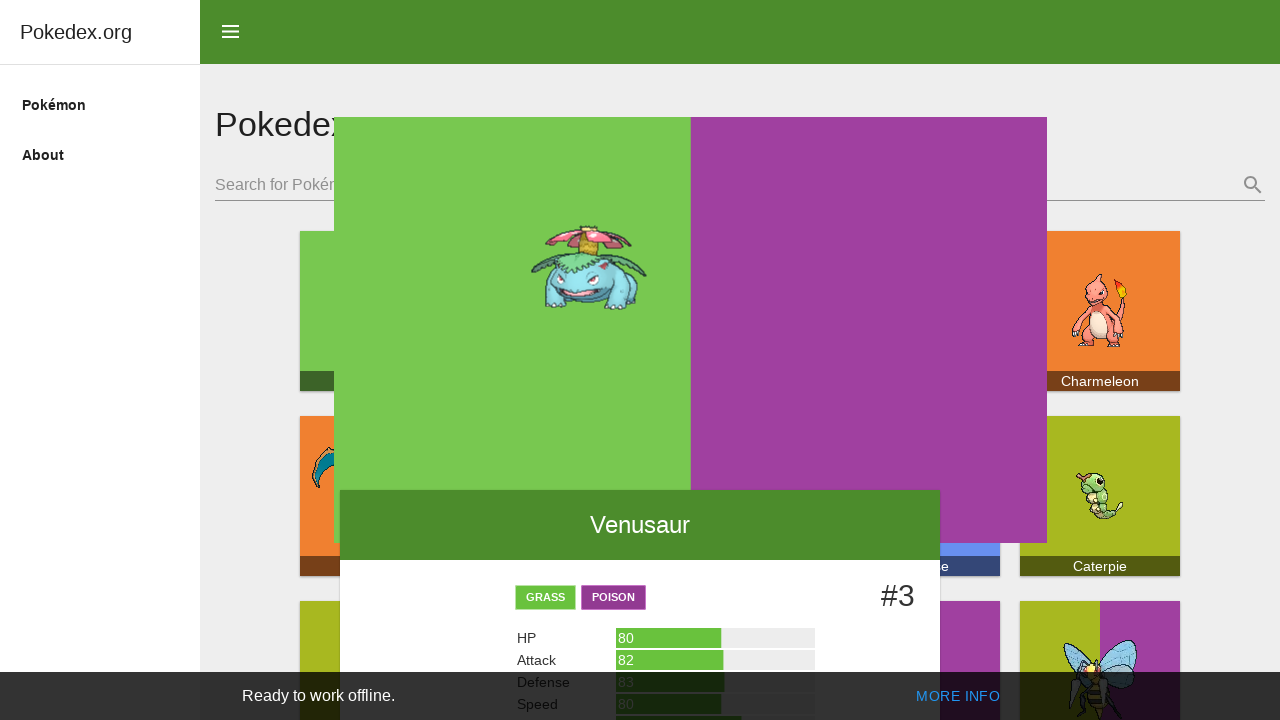

Detail panel appeared for the third Pokémon
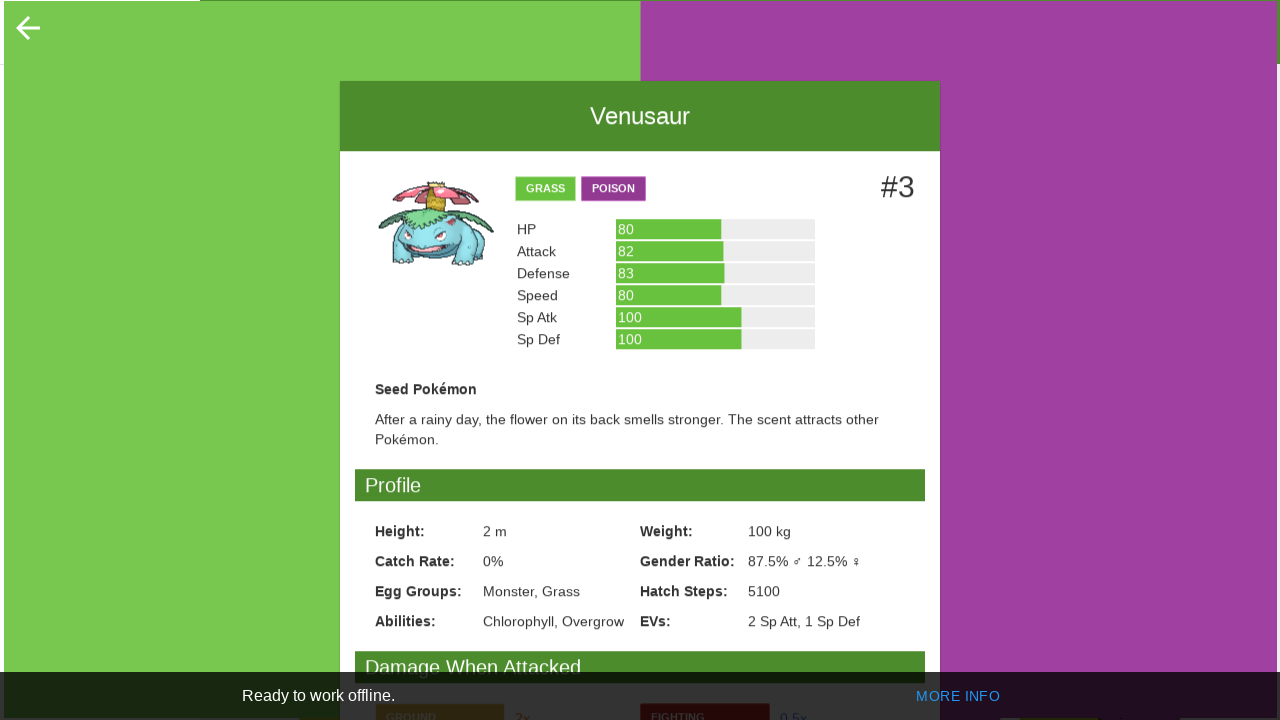

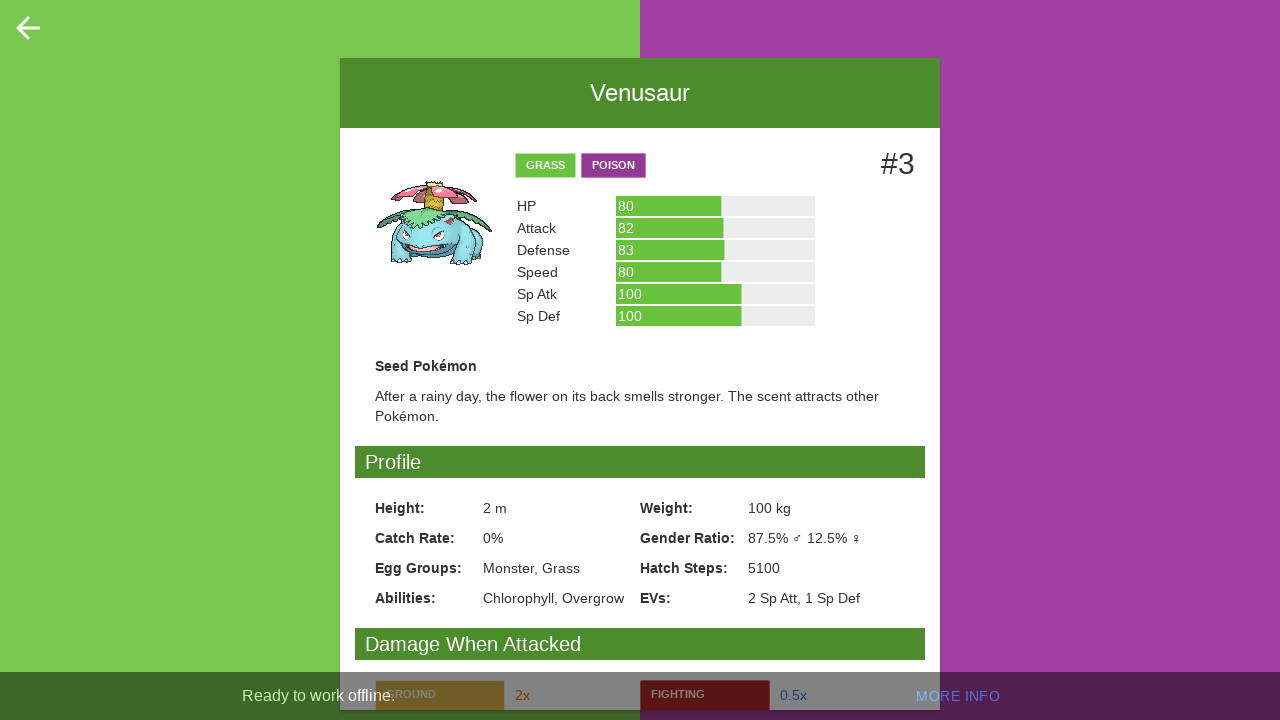